Tests drag and drop functionality by dragging column A to column B and verifying the columns have swapped positions.

Starting URL: https://the-internet.herokuapp.com/drag_and_drop

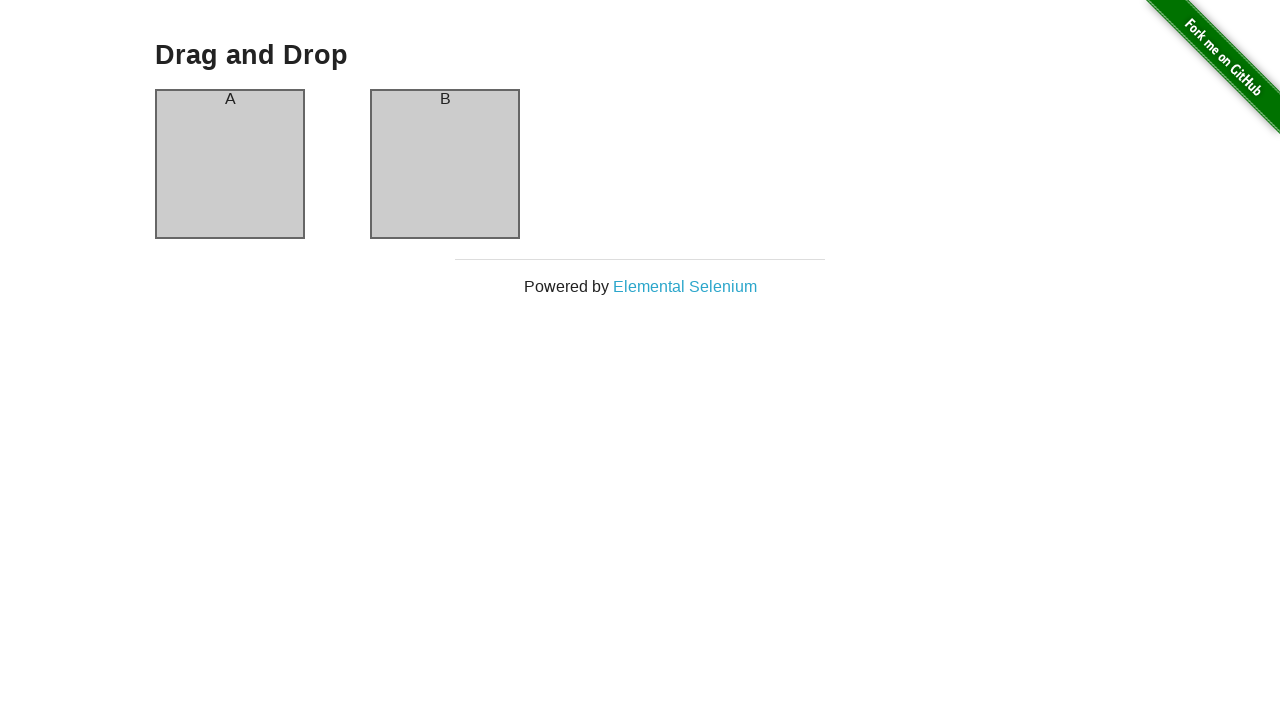

Waited for column A element to be visible
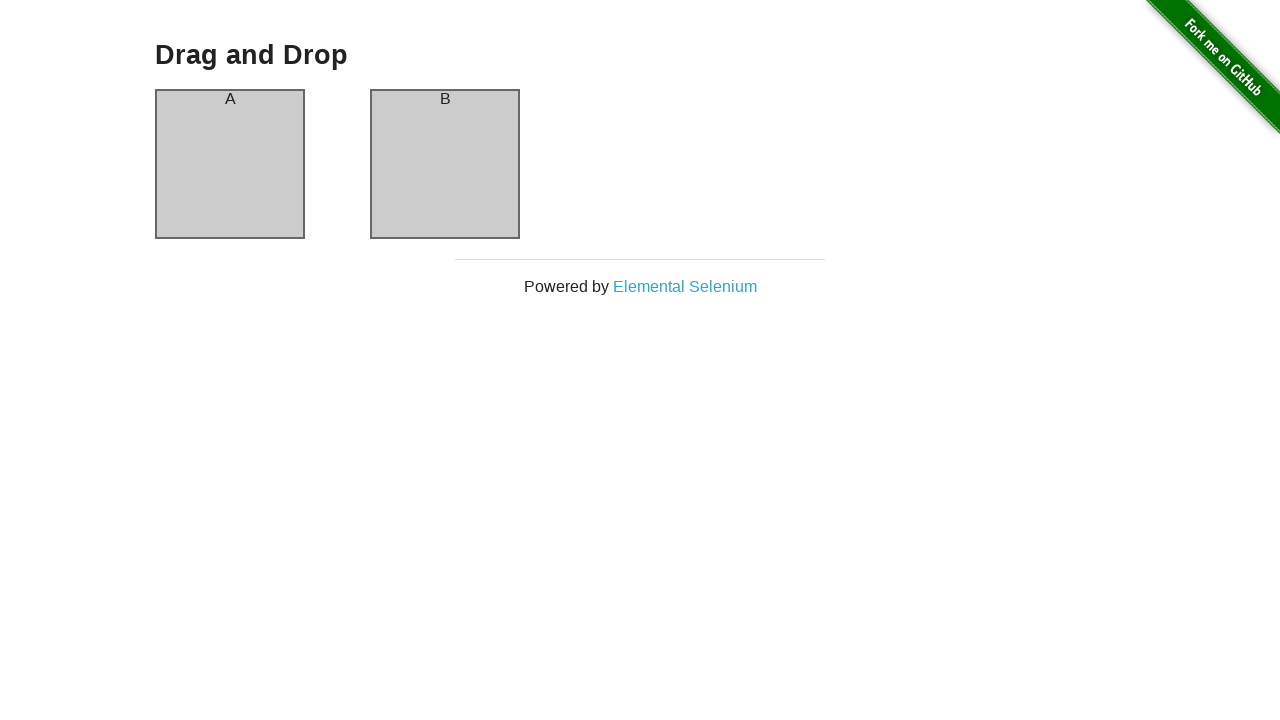

Waited for column B element to be visible
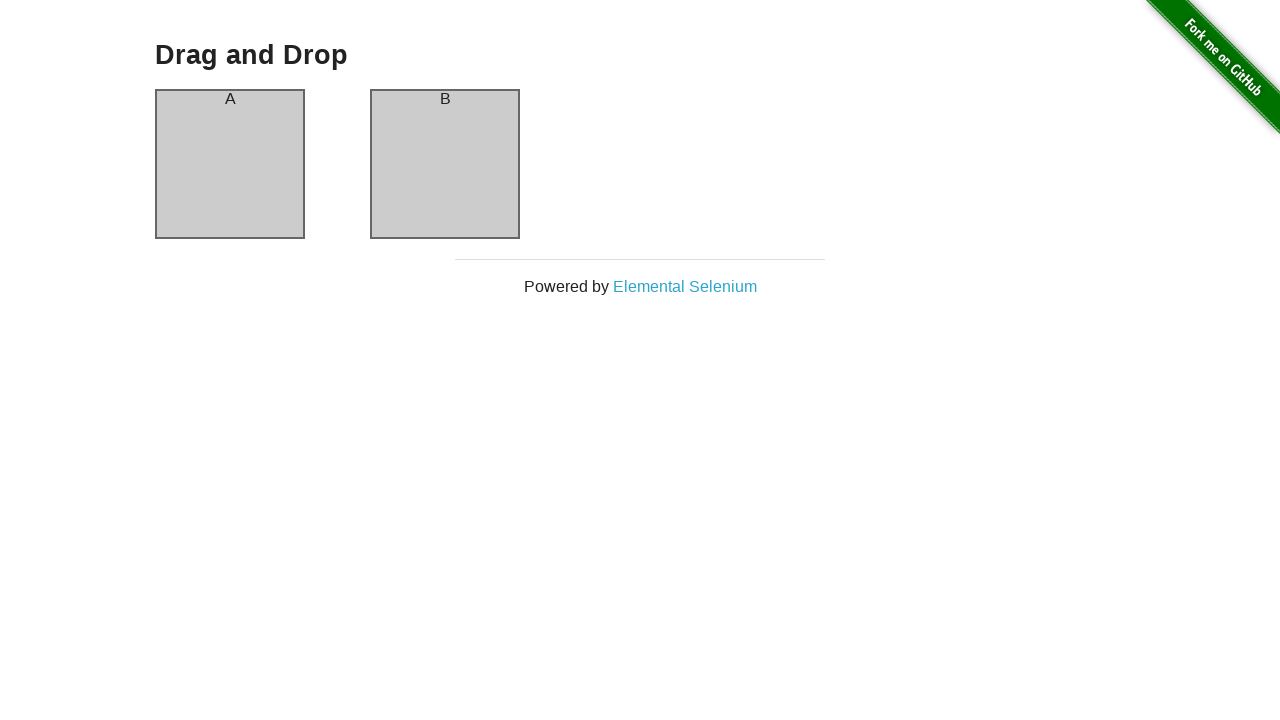

Dragged column A onto column B at (445, 164)
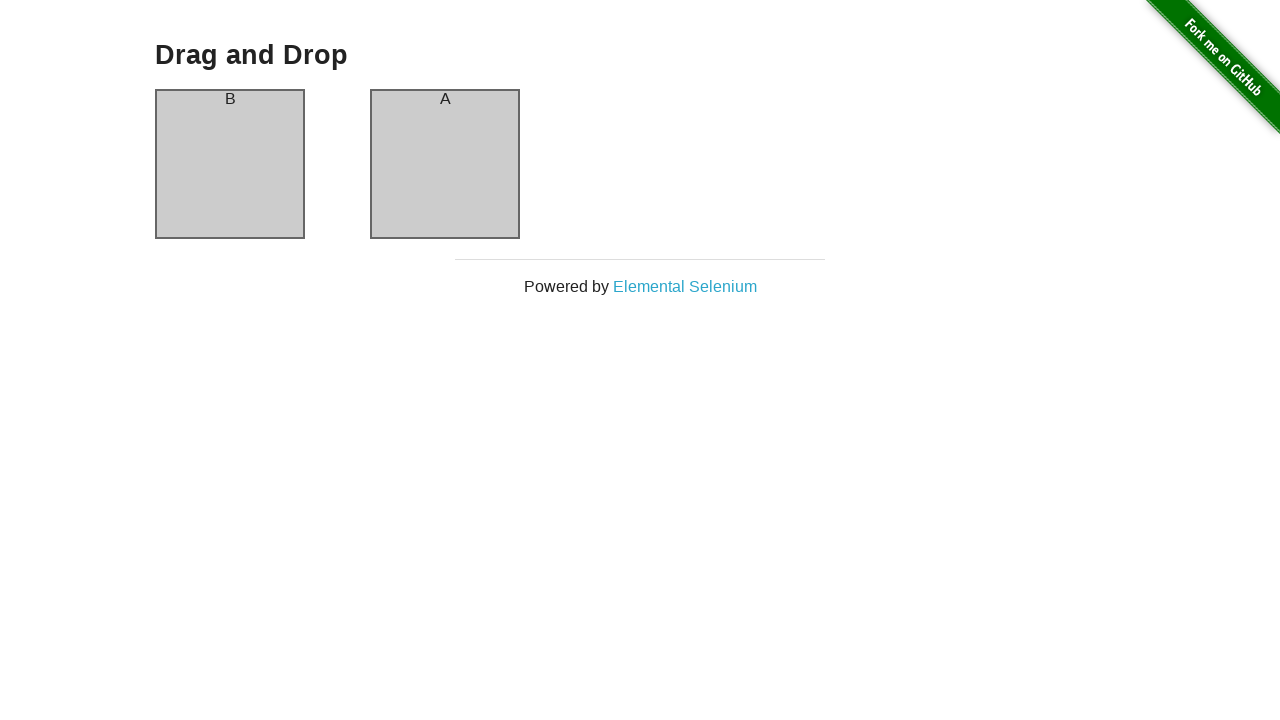

Retrieved text content from column A
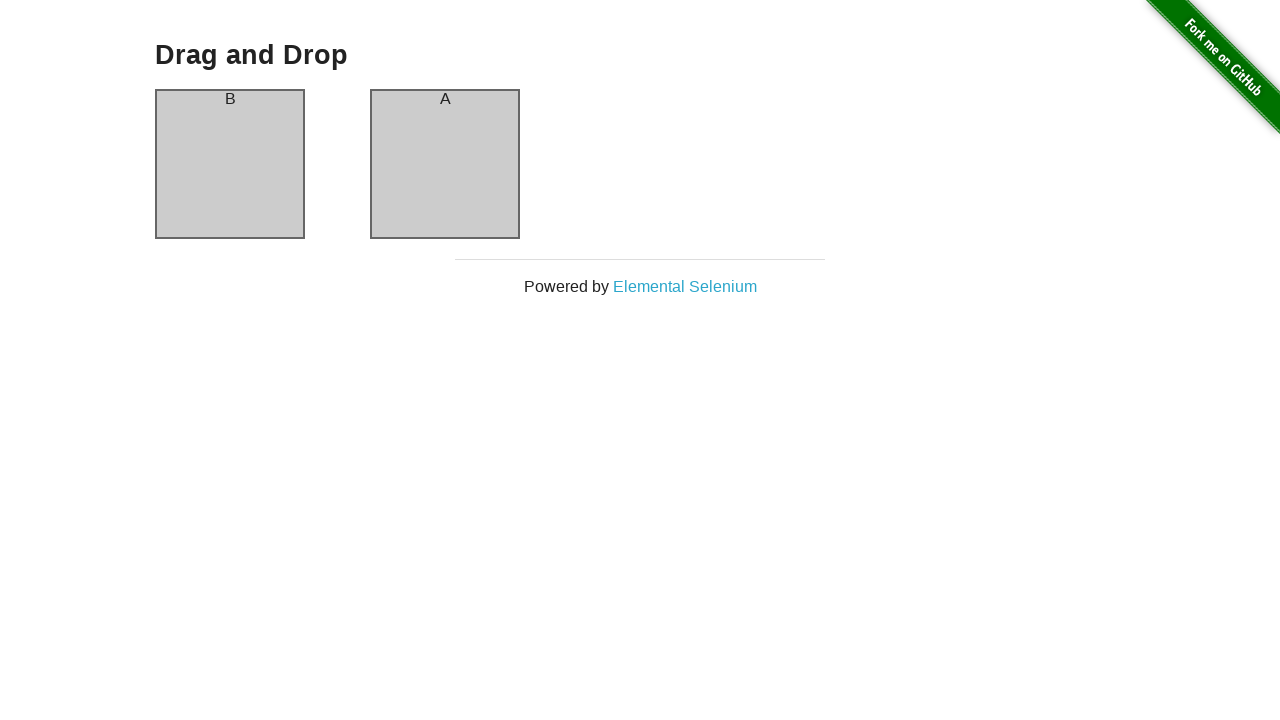

Verified that column A no longer contains 'A' - columns have successfully swapped
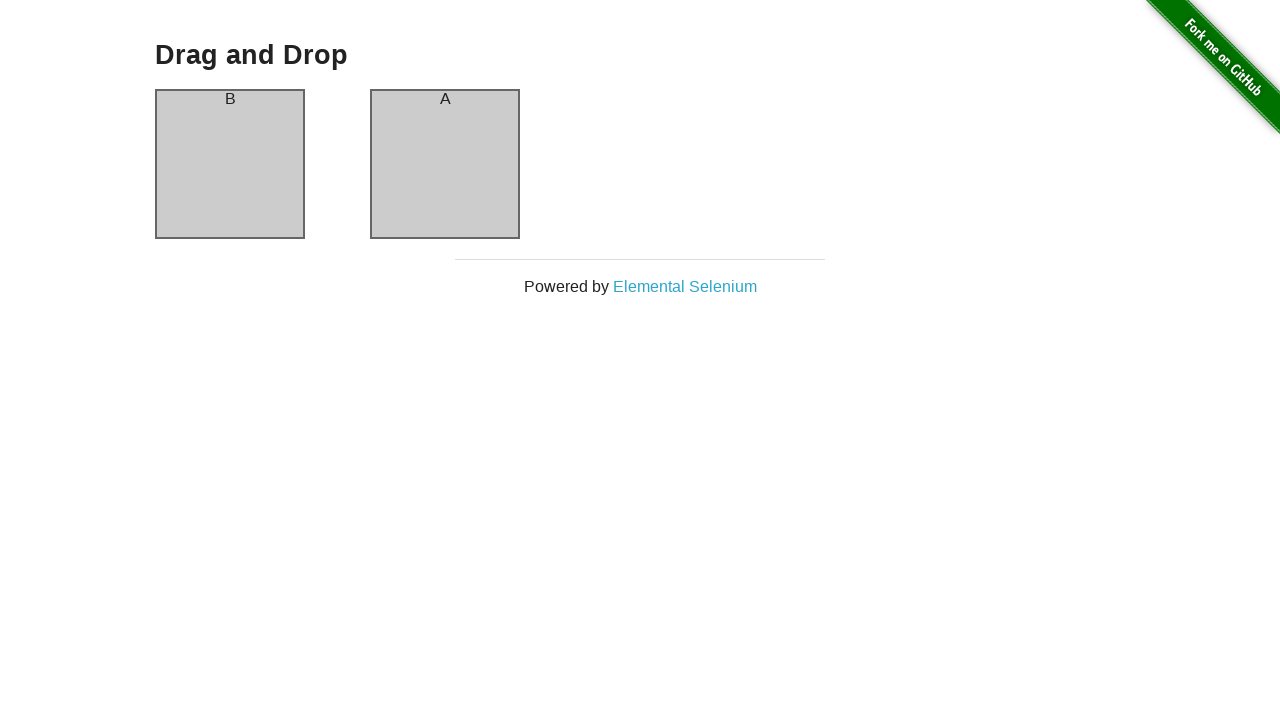

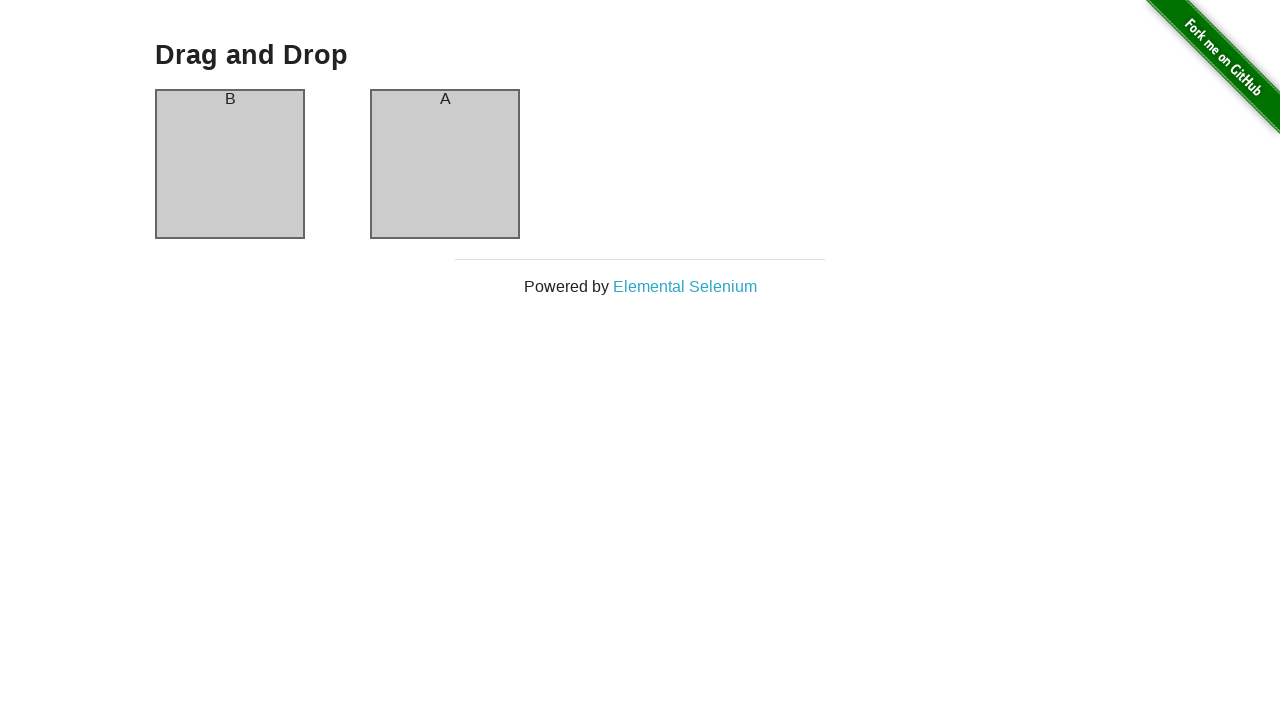